Tests staying on the current page by clicking a button and dismissing the JavaScript alert, then verifying the confirmation text appears

Starting URL: https://kristinek.github.io/site/examples/alerts_popups

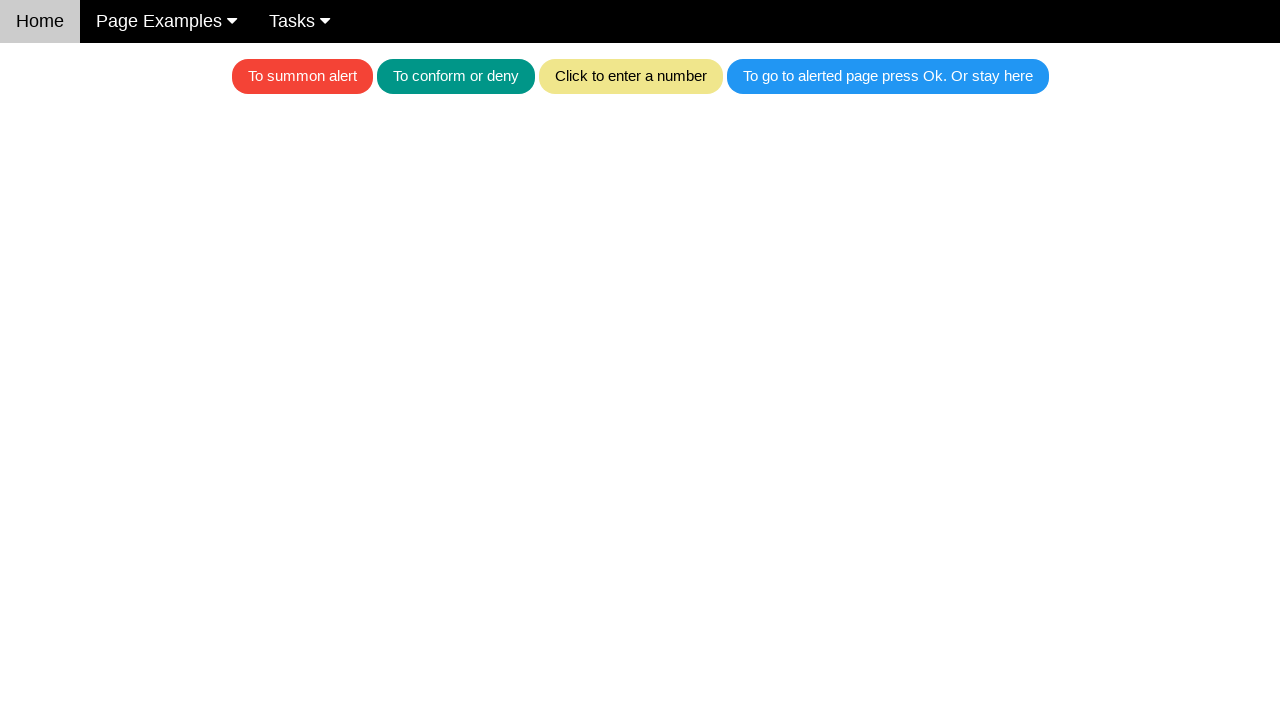

Set up dialog handler to dismiss alerts
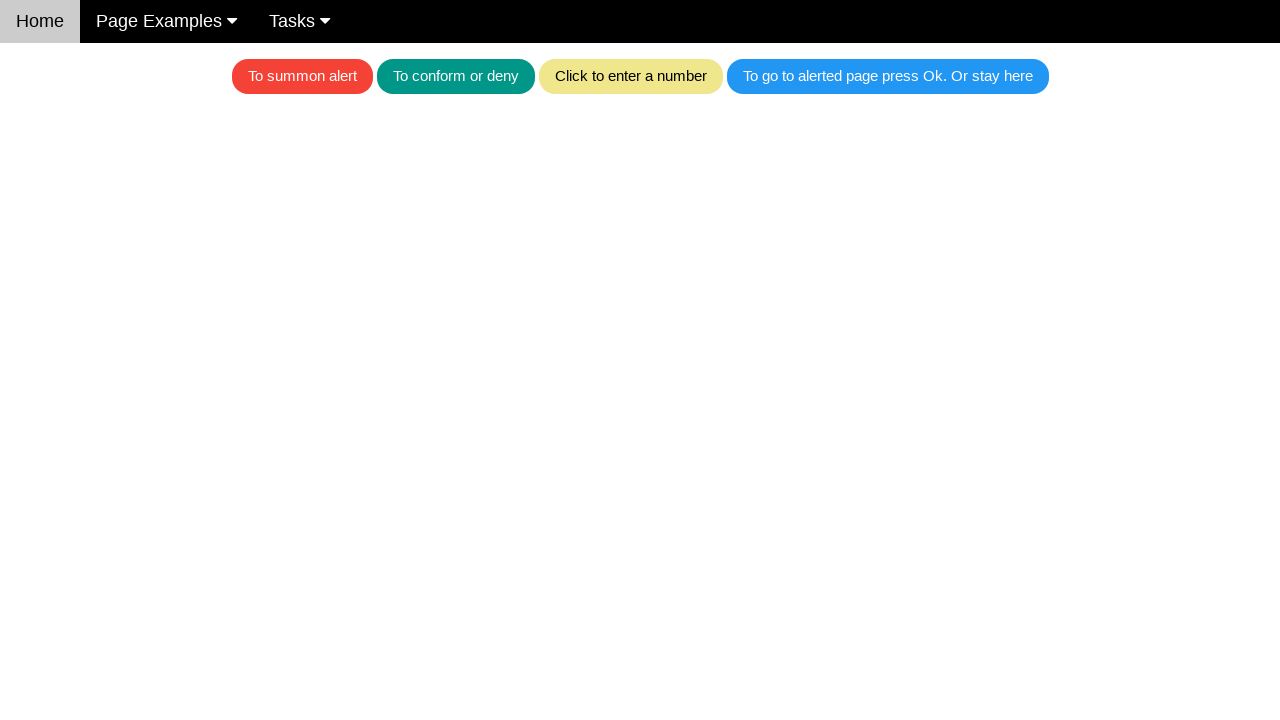

Clicked the blue button to trigger JavaScript alert at (888, 76) on .w3-blue
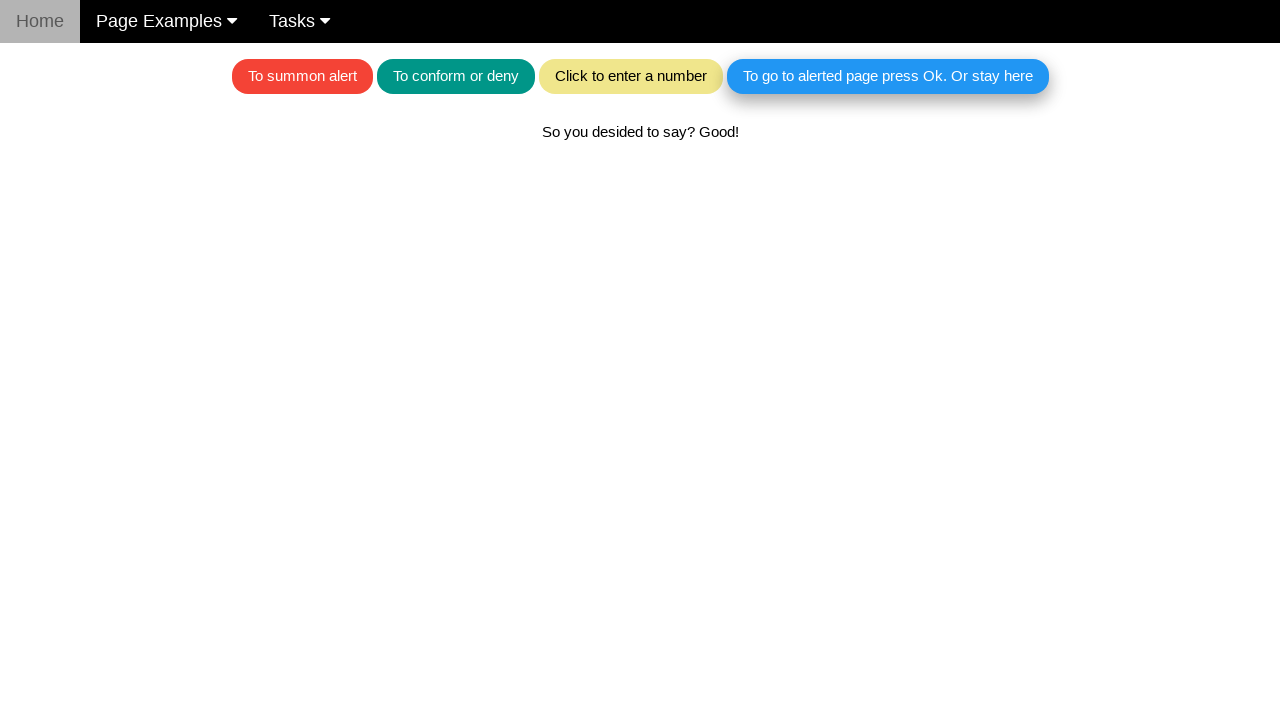

Verified confirmation text 'So you desided to say? Good!' appeared after dismissing alert
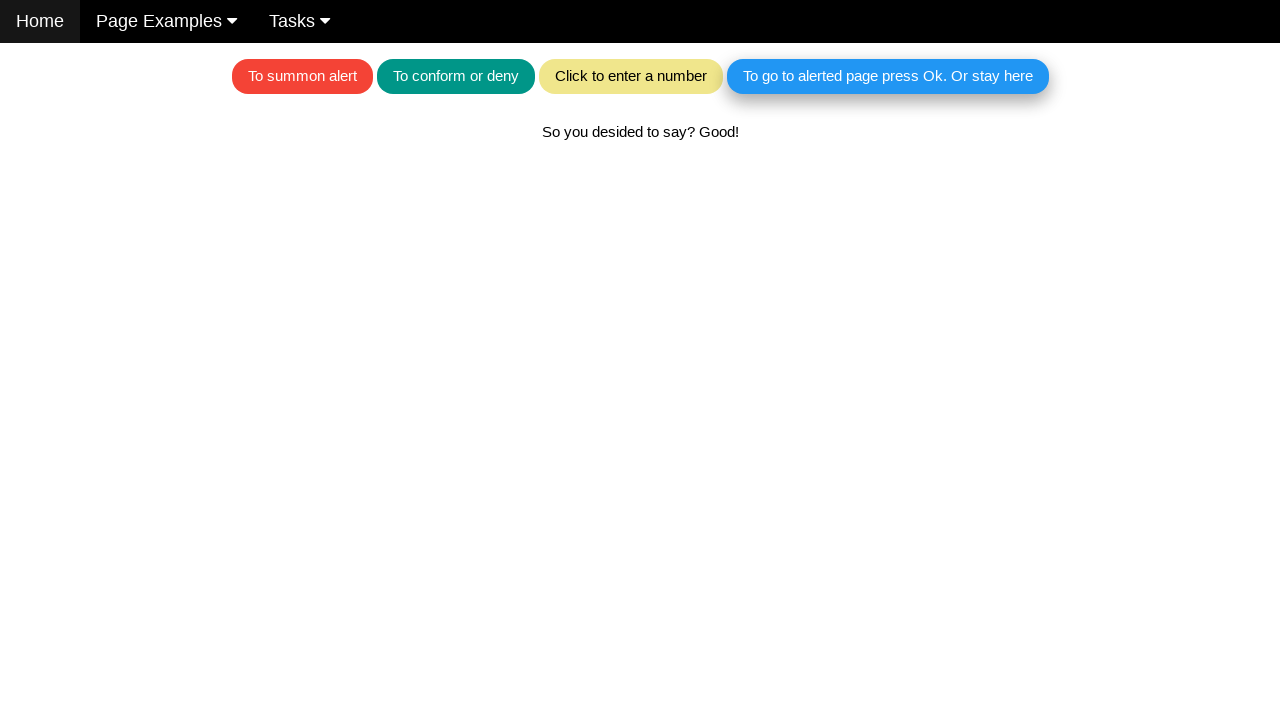

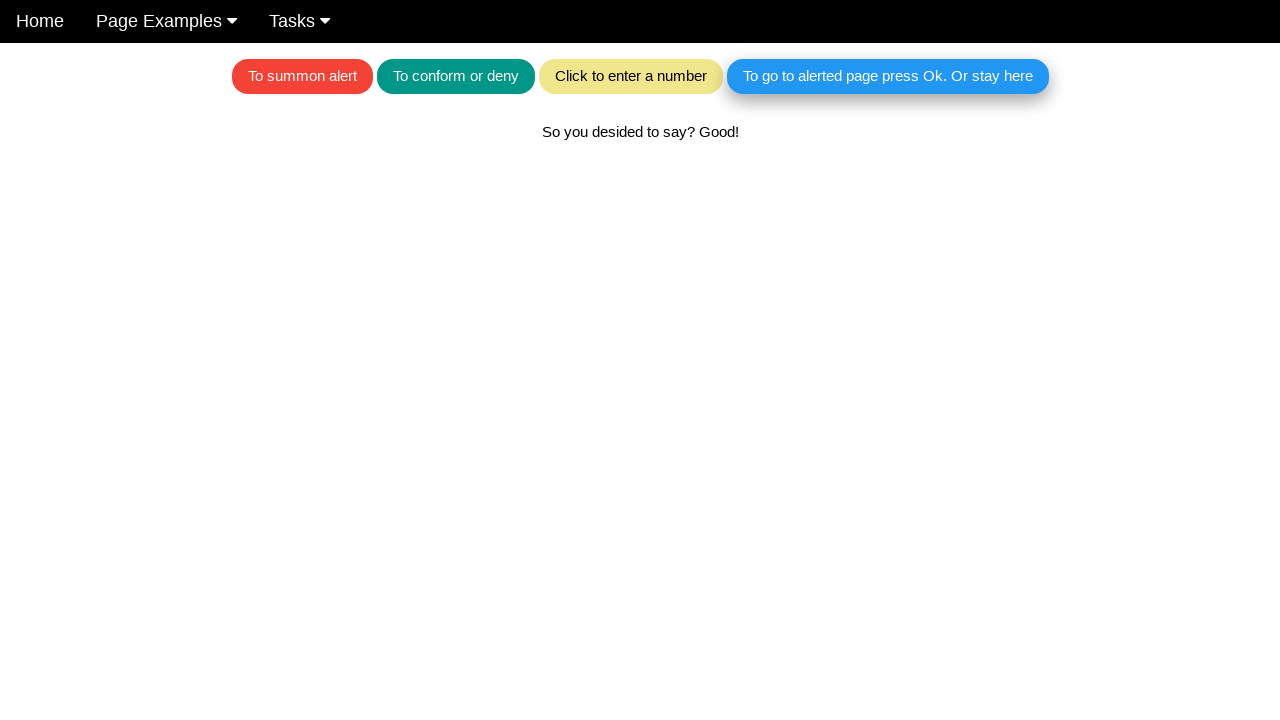